Verifies that required field error messages appear when submitting an empty login form

Starting URL: https://opensource-demo.orangehrmlive.com/web/index.php/auth/login

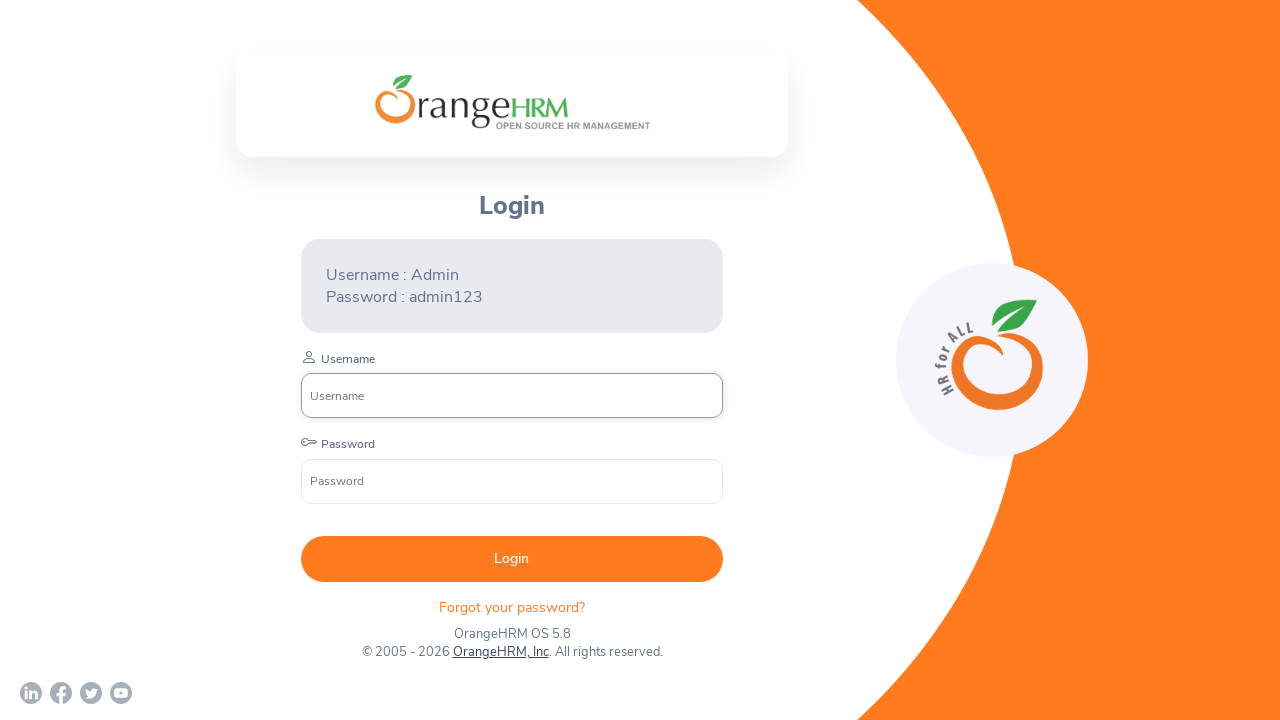

Waited 5 seconds for login page to fully load
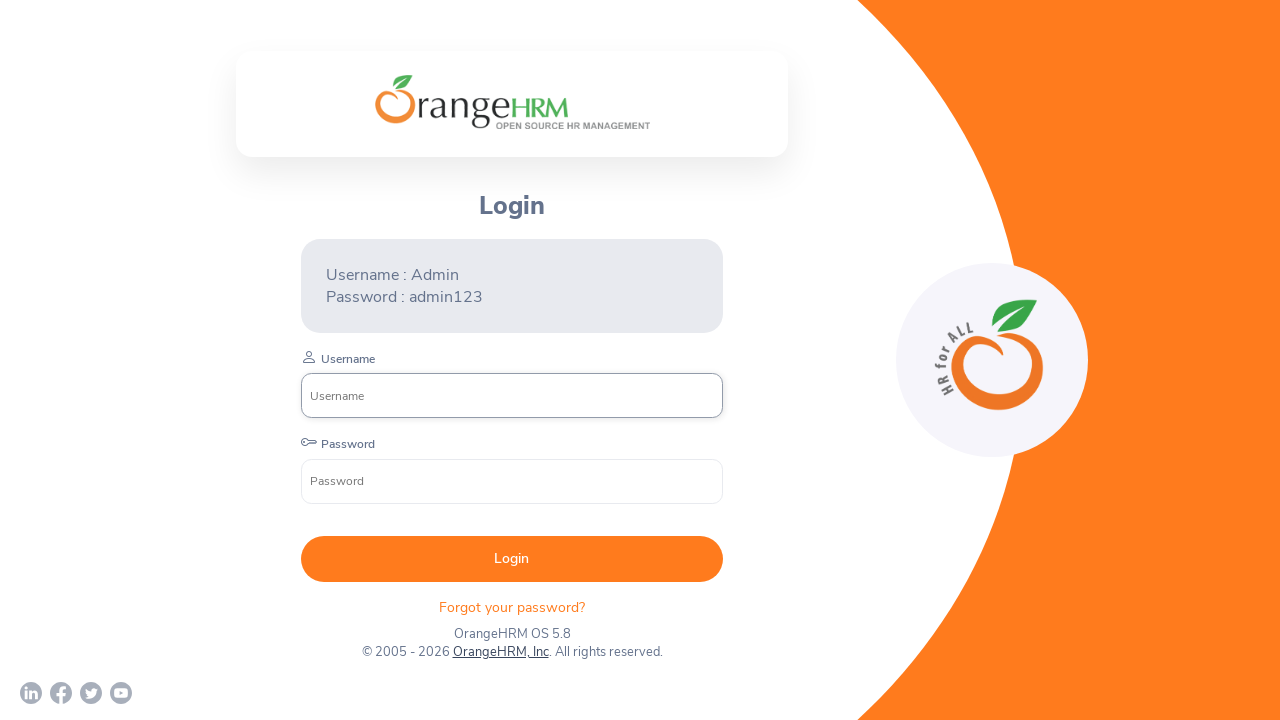

Clicked submit button without entering any credentials at (512, 559) on button[type='submit']
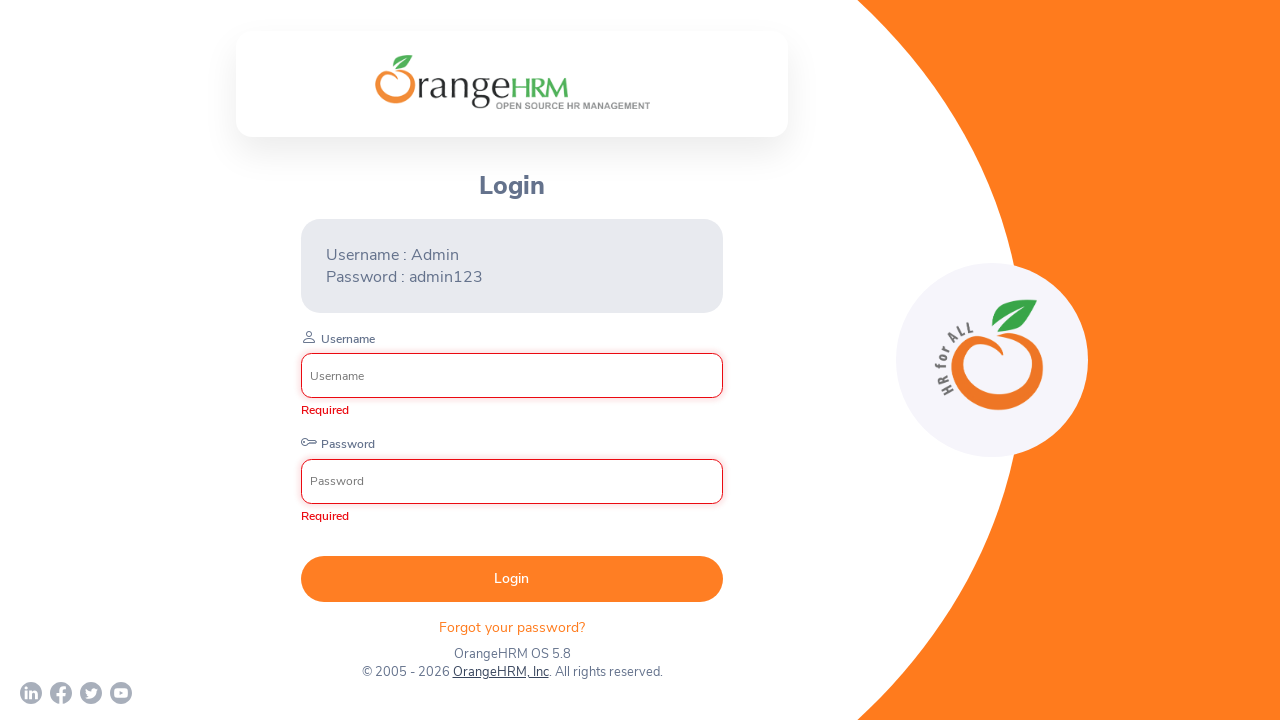

Located username required error message
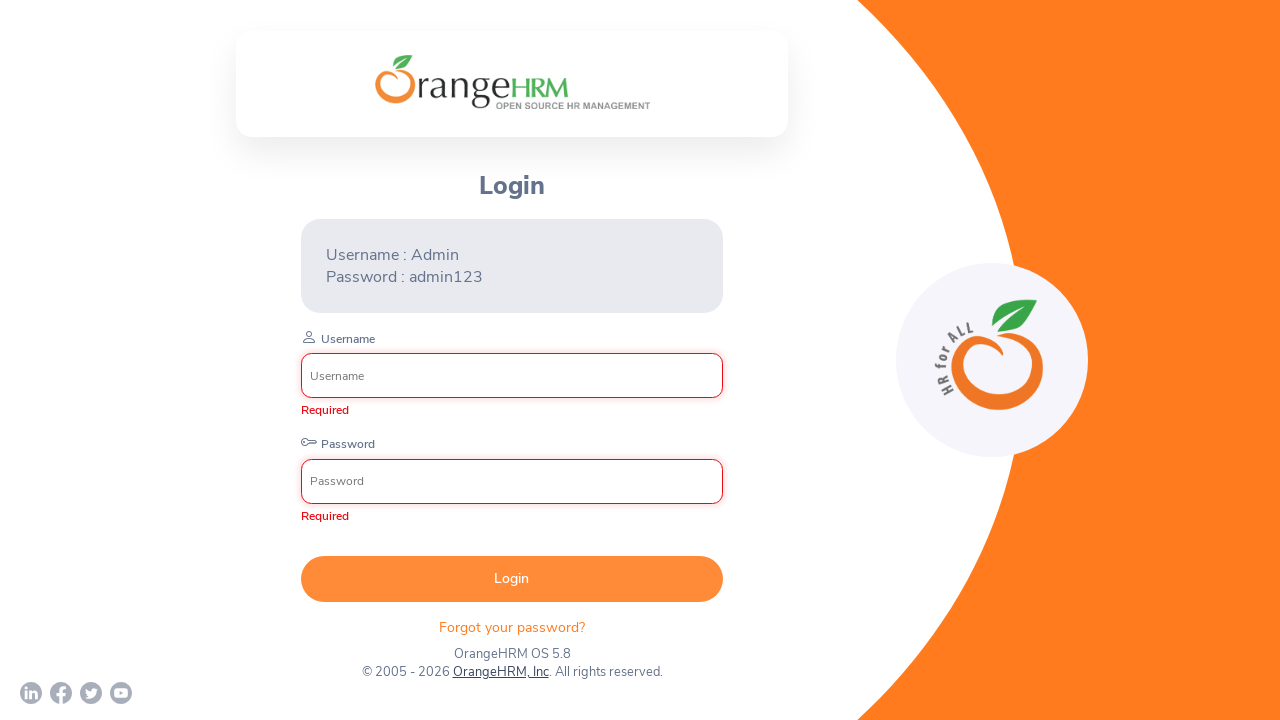

Located password required error message
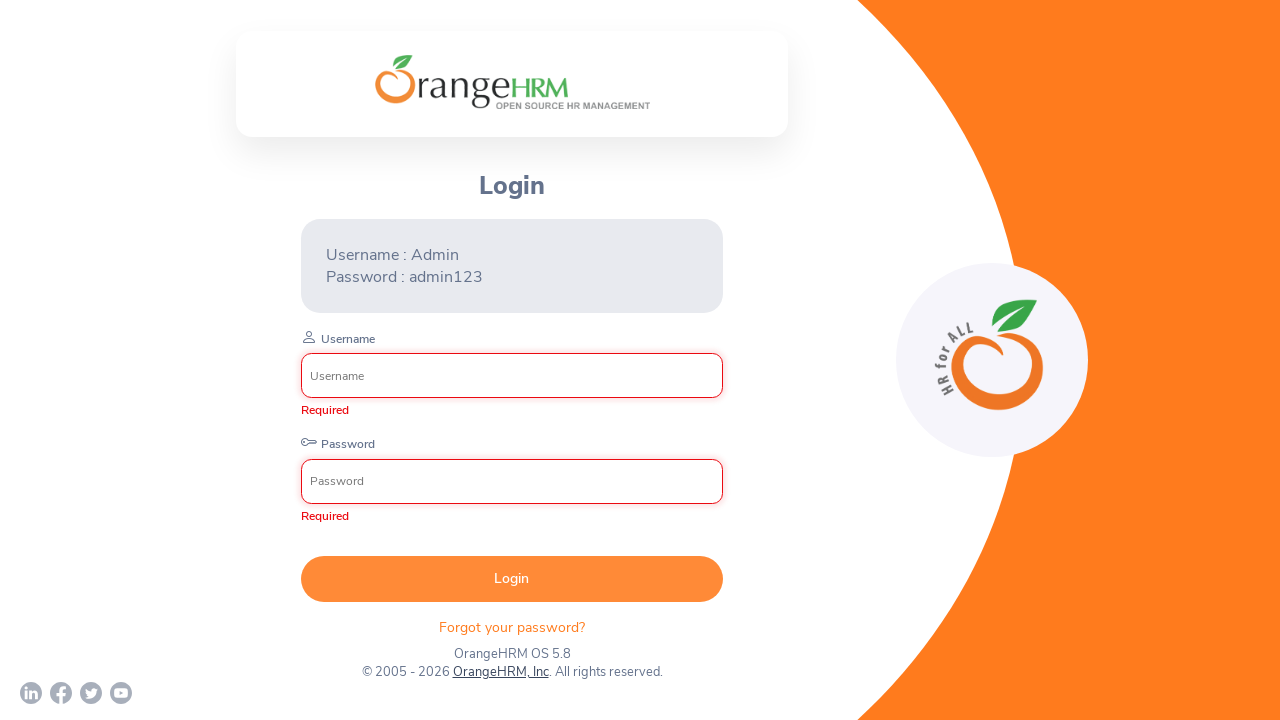

Verified username field shows 'Required' error message
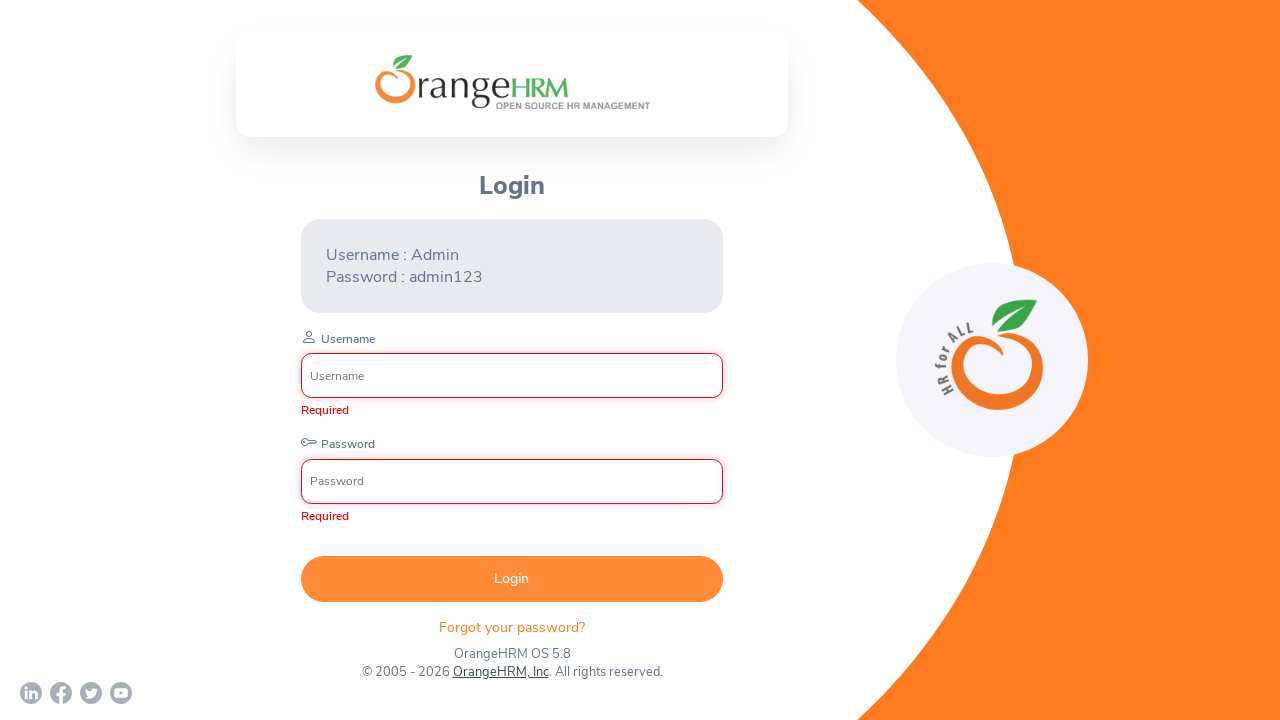

Verified password field shows 'Required' error message
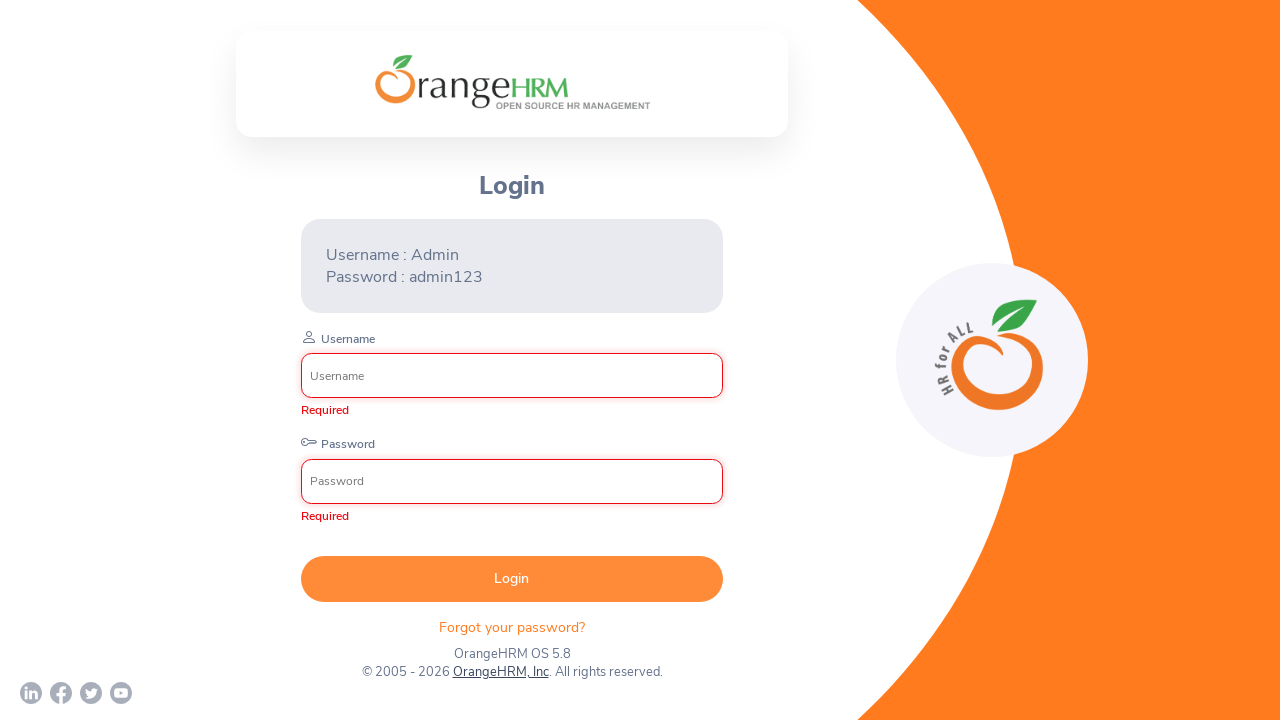

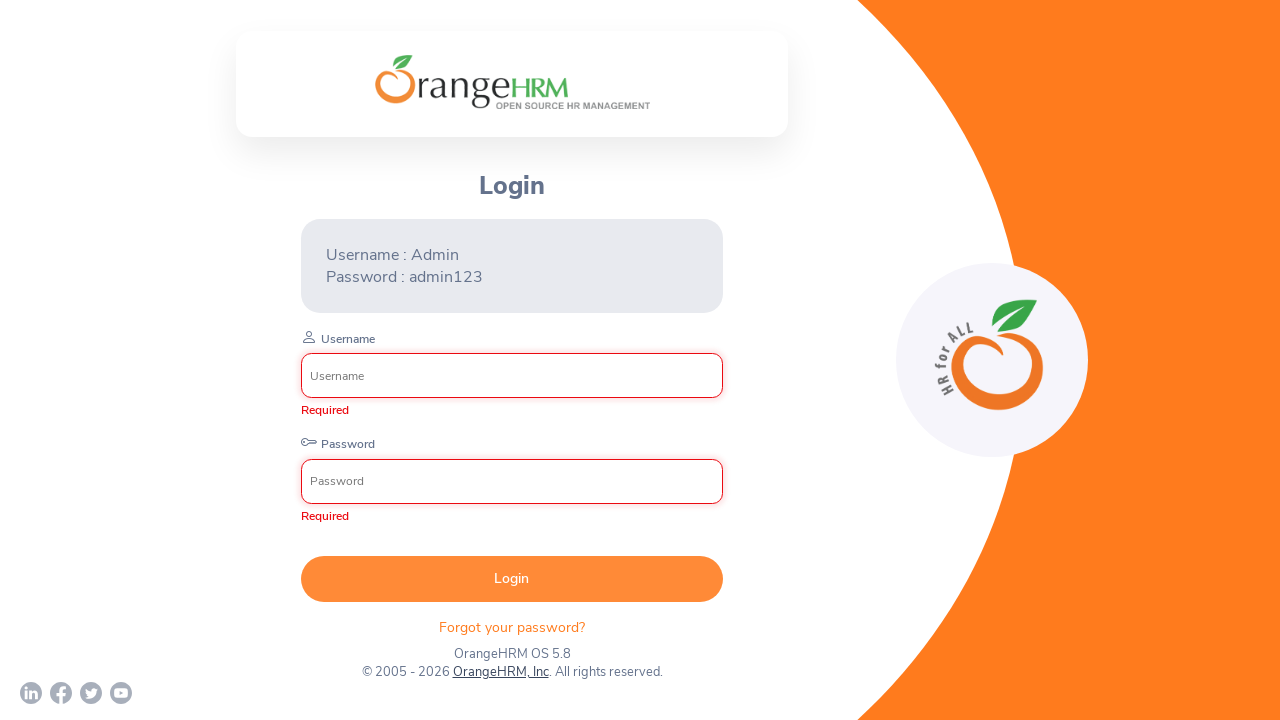